Tests copy and paste functionality by entering text in one field, copying it, and pasting into another field

Starting URL: https://demoqa.com/text-box

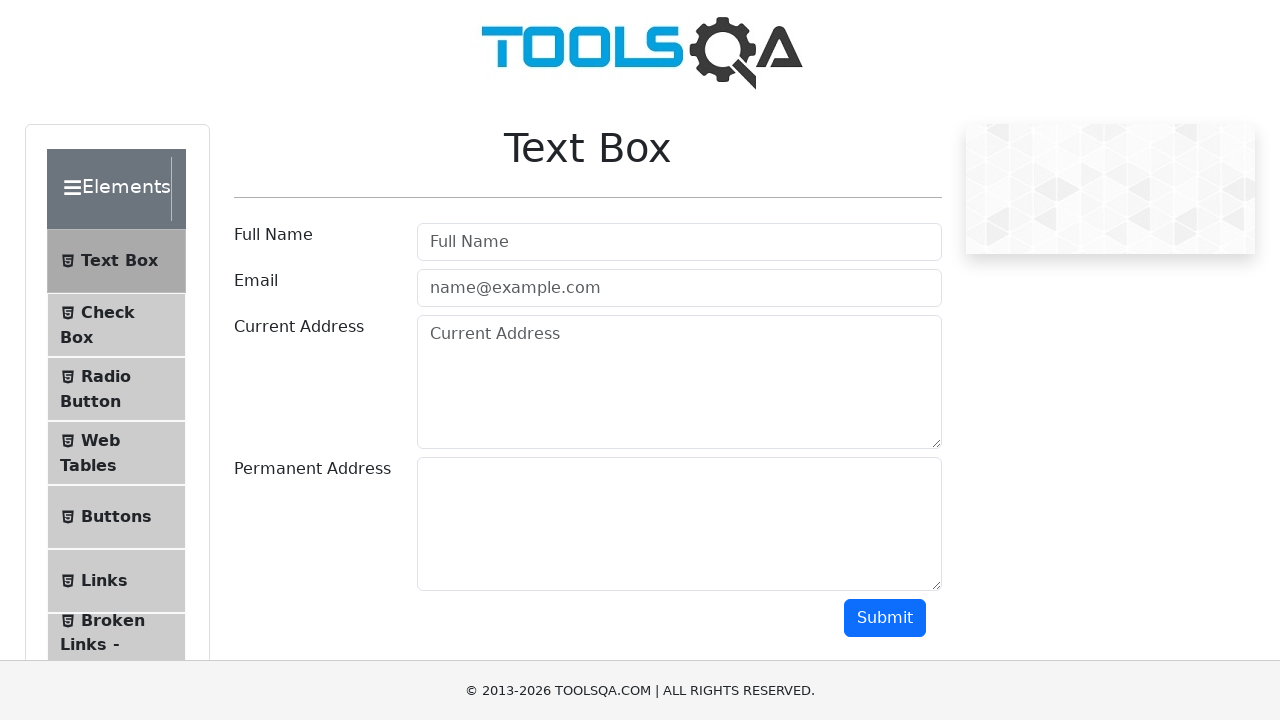

Filled userName field with 'Akshay' on #userName
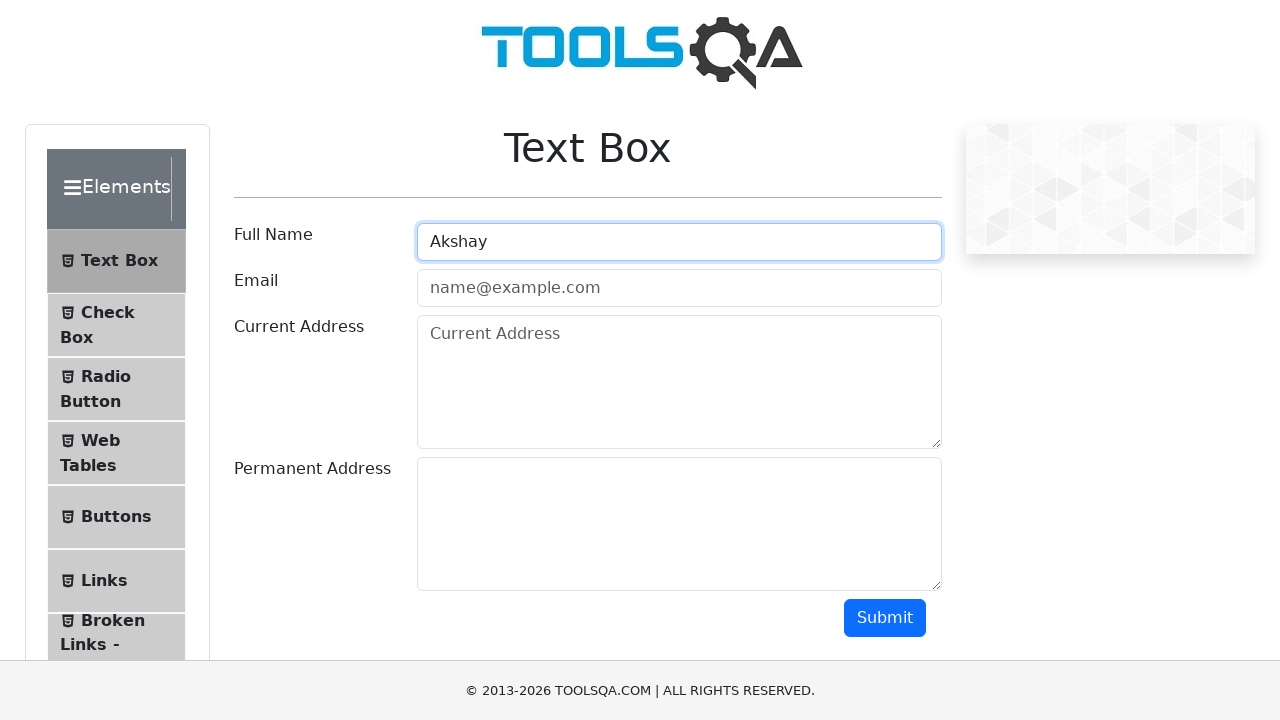

Triple-clicked userName field to select all text at (679, 242) on #userName
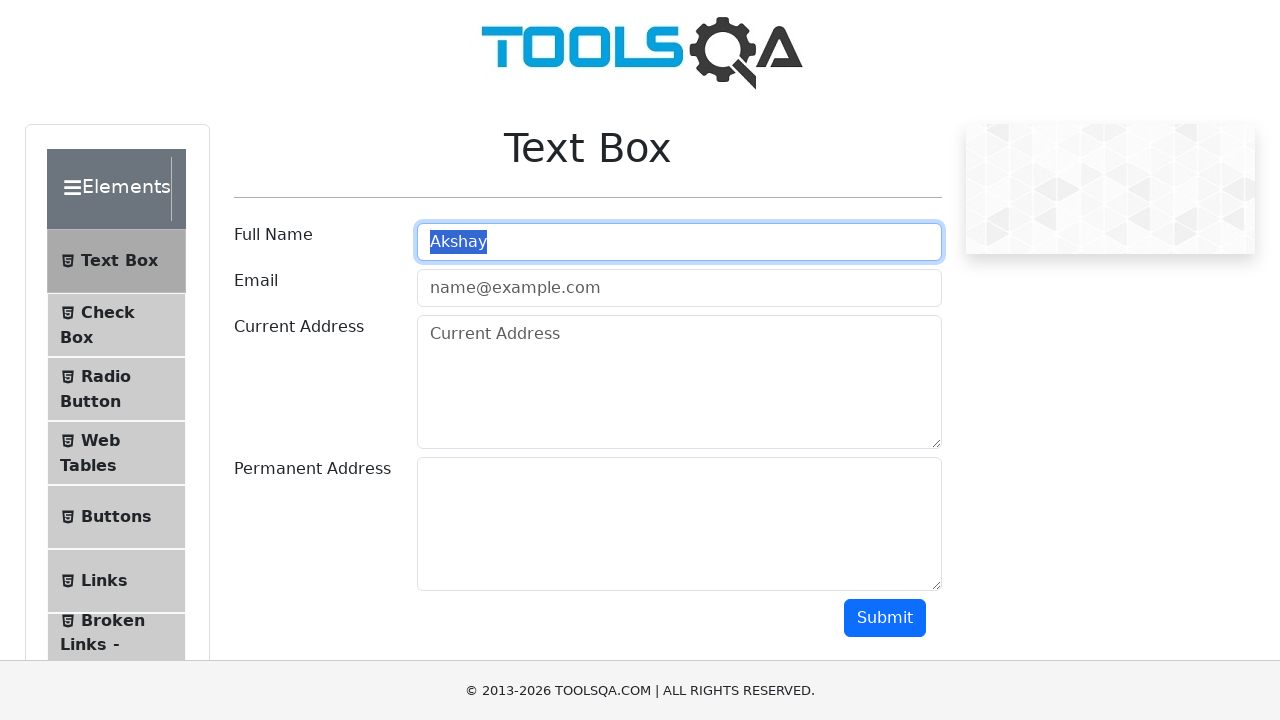

Copied selected text using Ctrl+C
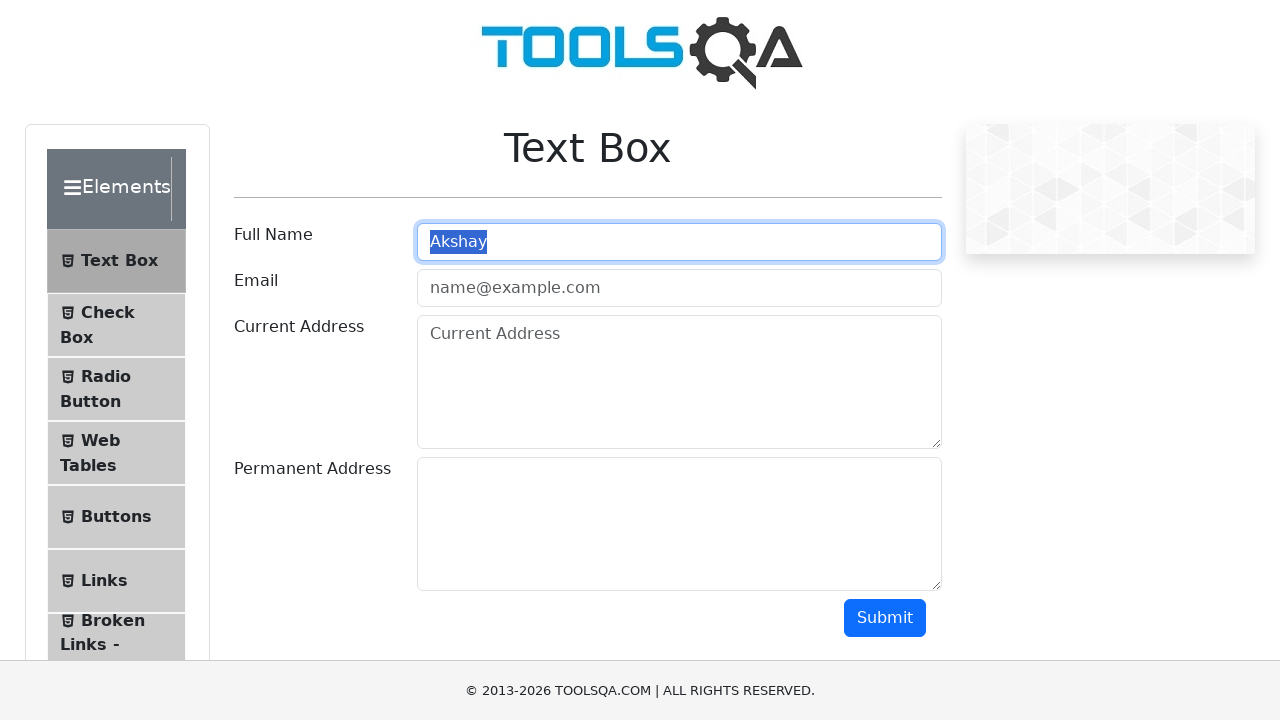

Clicked on userEmail field at (679, 288) on #userEmail
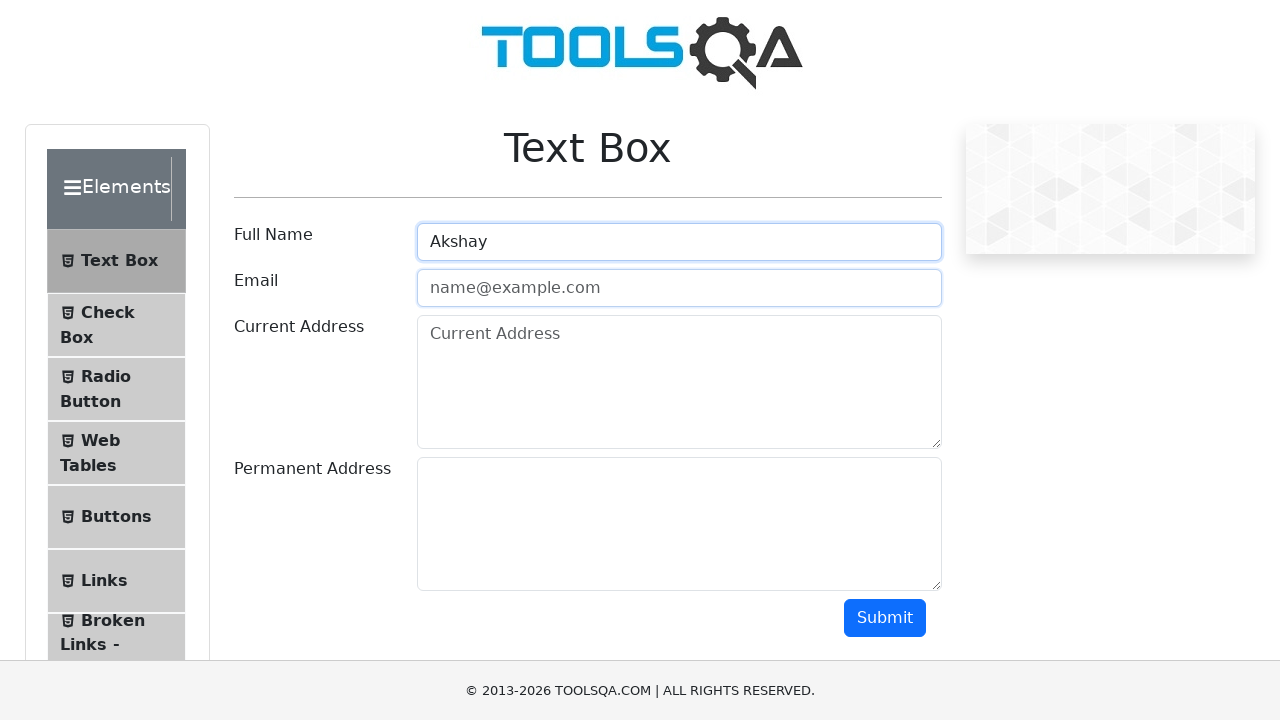

Pasted copied text into userEmail field using Ctrl+V
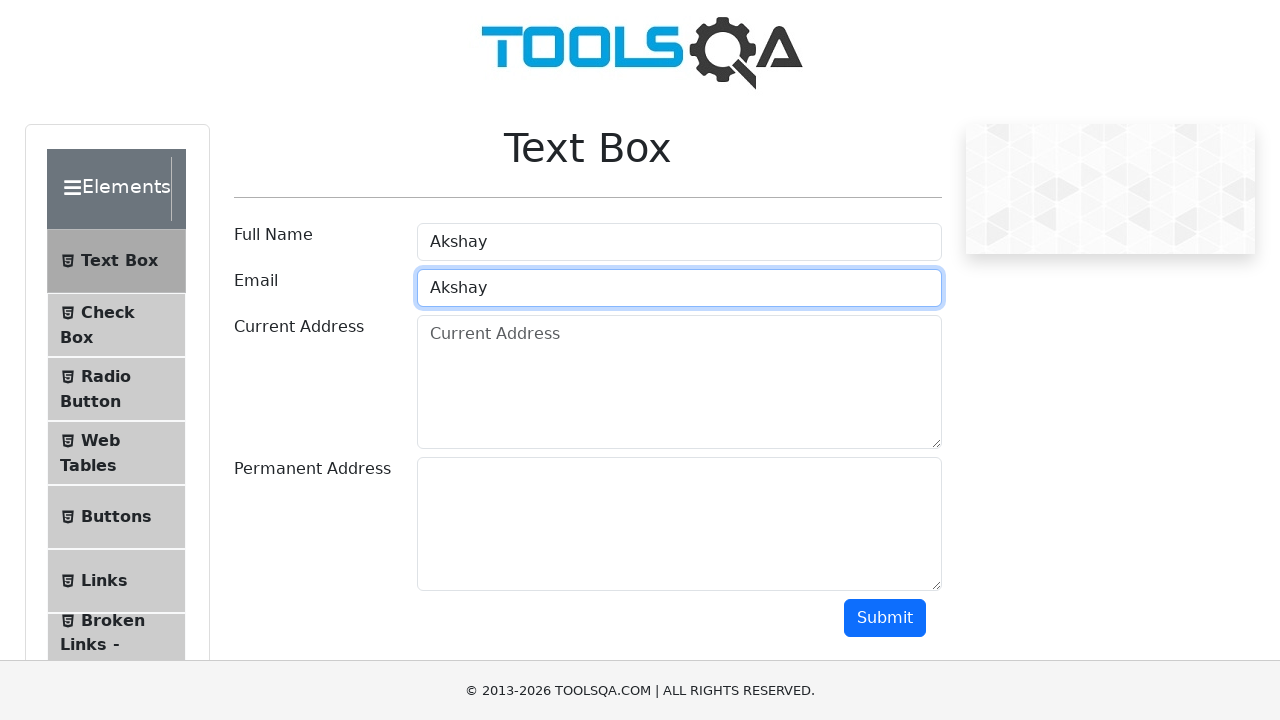

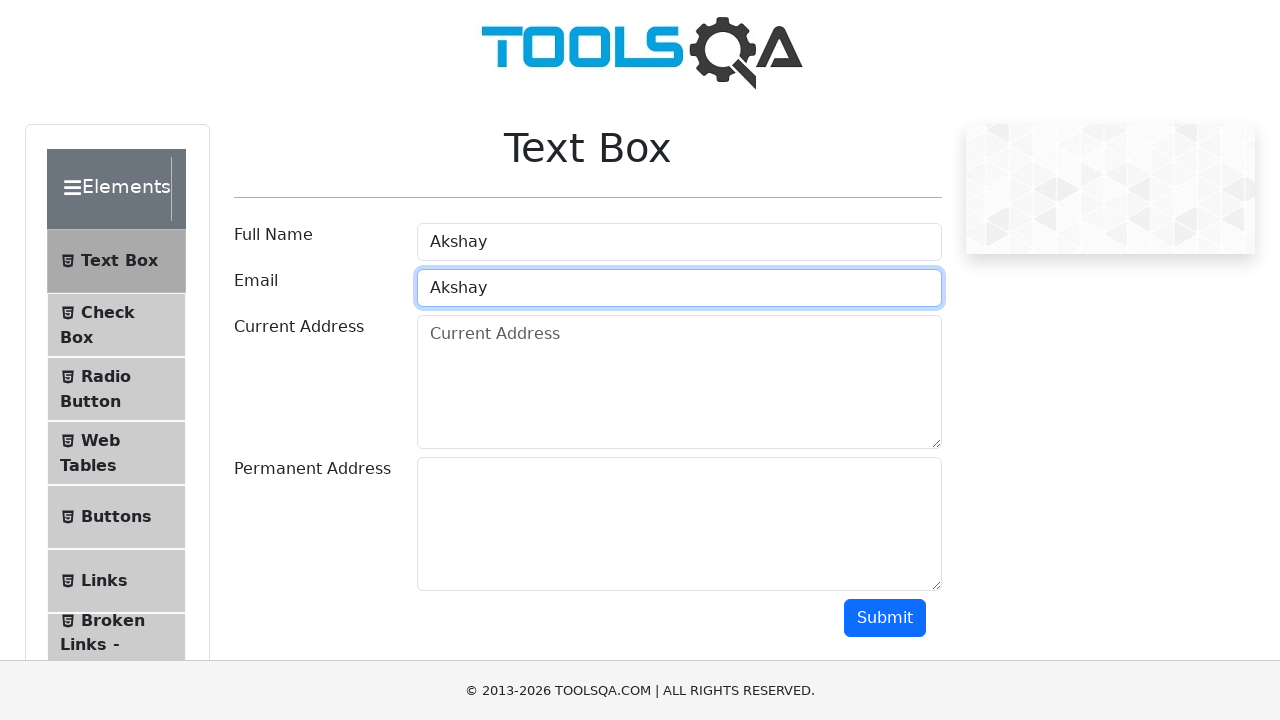